Tests the sorting functionality of the vegetable/fruit name column on the offers page

Starting URL: https://rahulshettyacademy.com/seleniumPractise/#/offers

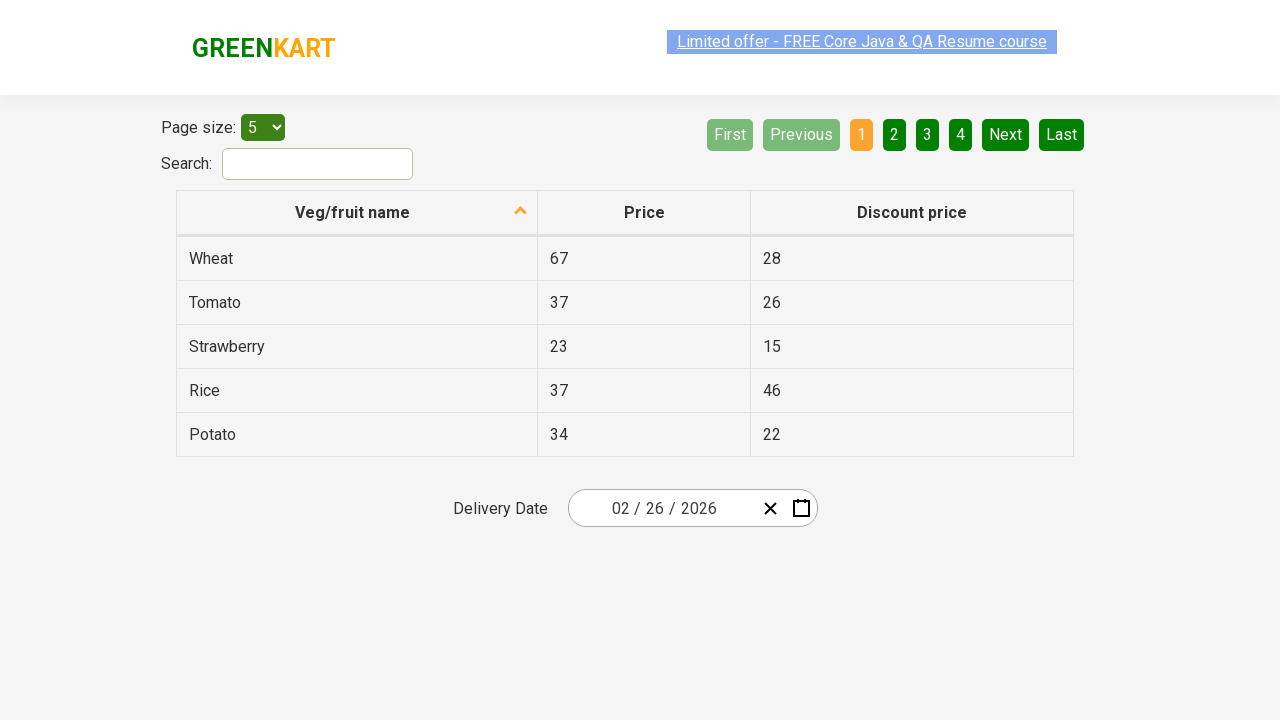

Navigated to offers page
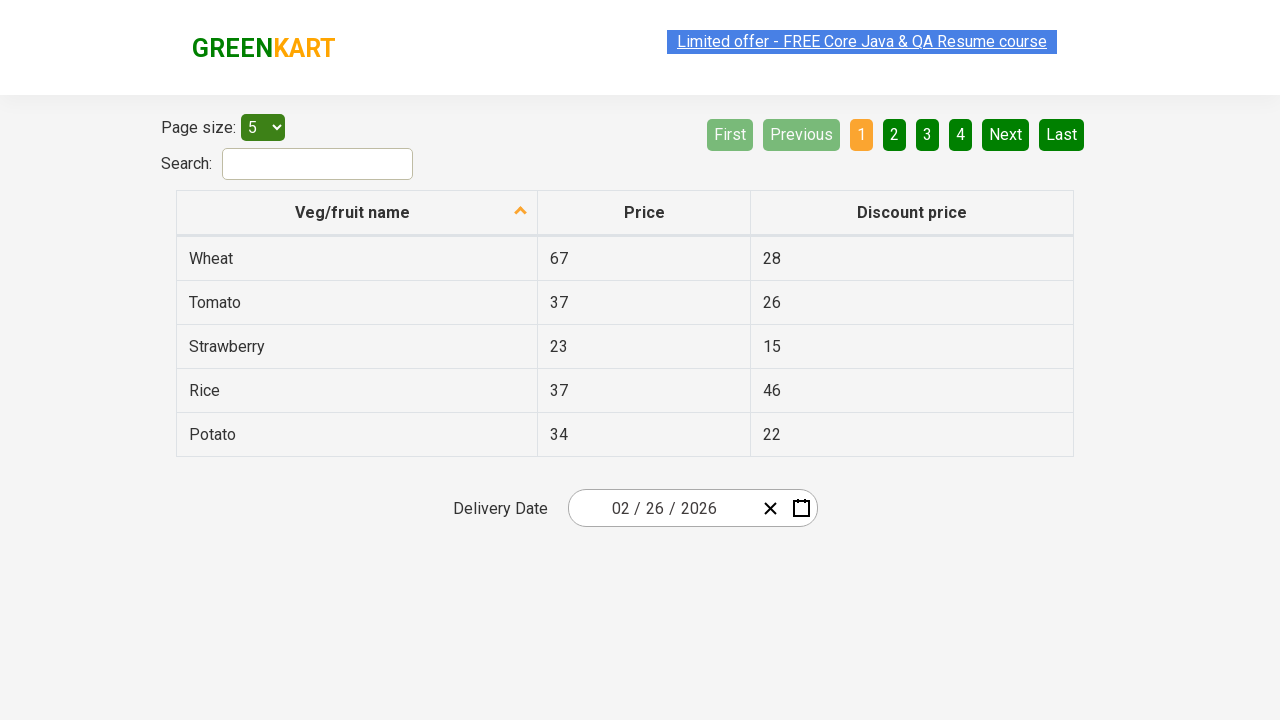

Clicked on Veg/fruit name column header to sort at (353, 212) on xpath=//span[text()='Veg/fruit name']
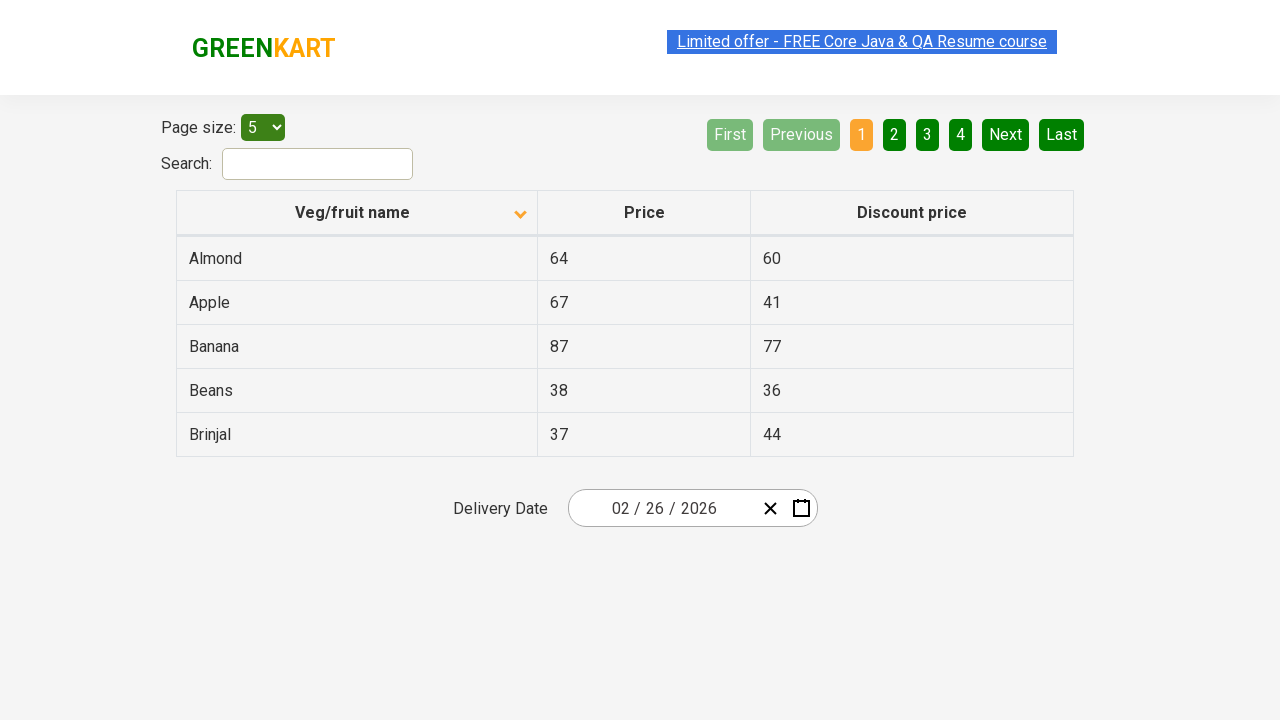

Waited for table rows to load
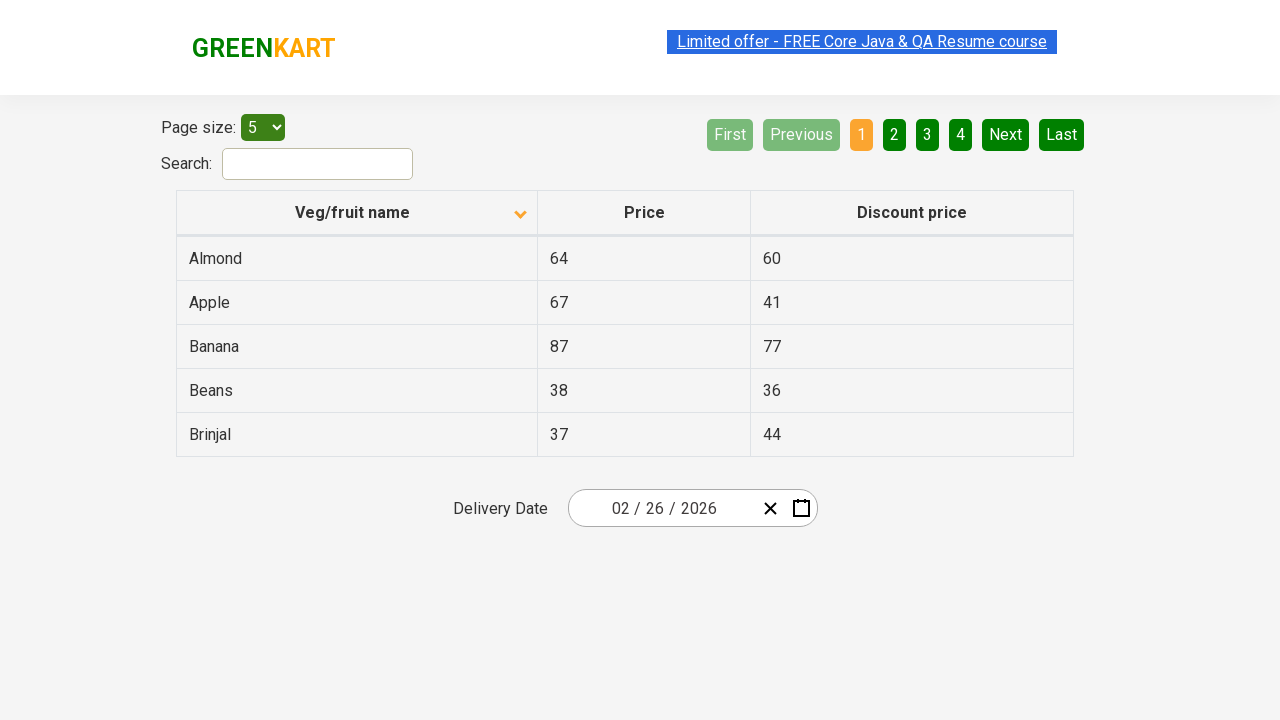

Retrieved all vegetable/fruit name elements from first column
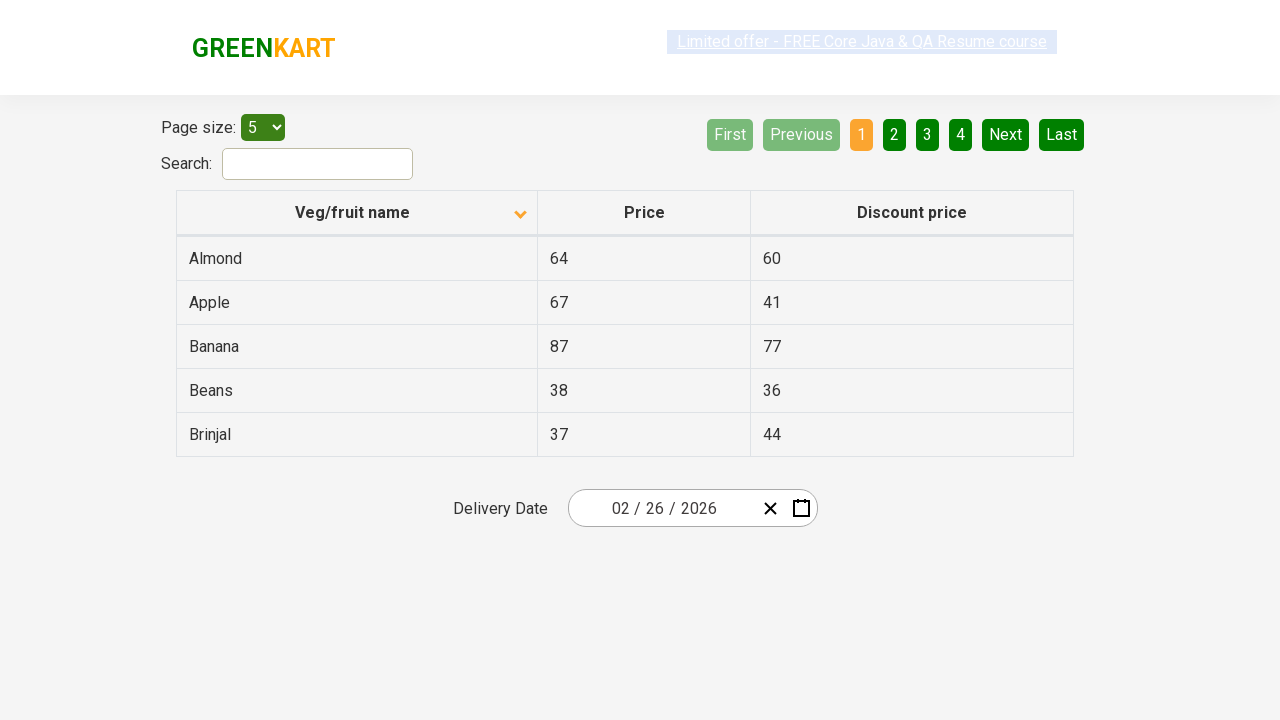

Extracted text content from 5 vegetable/fruit names
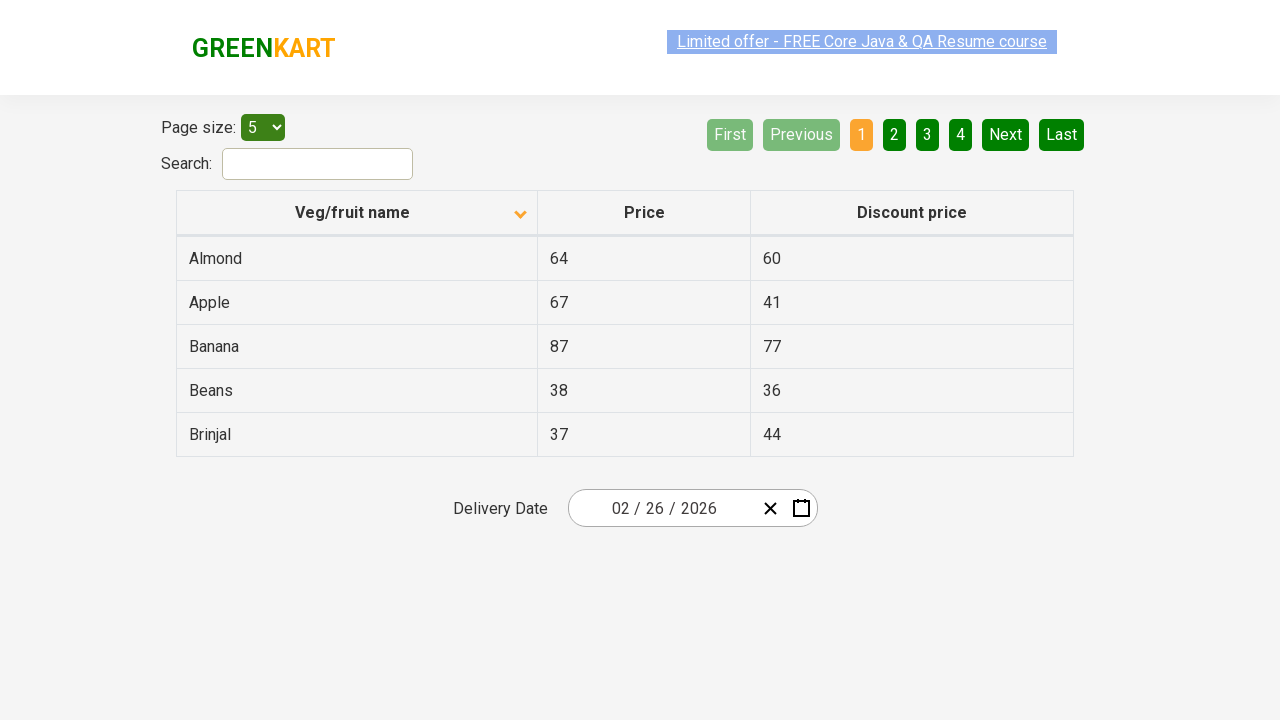

Verified that vegetable/fruit names are sorted alphabetically
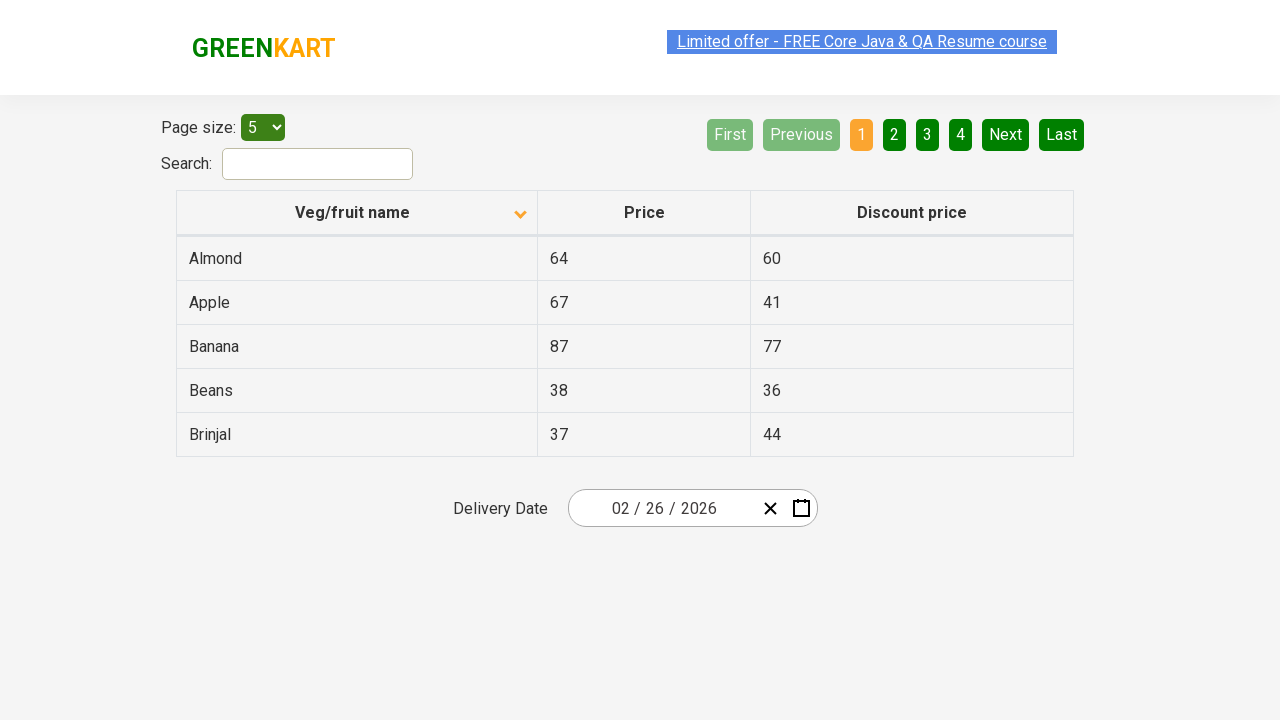

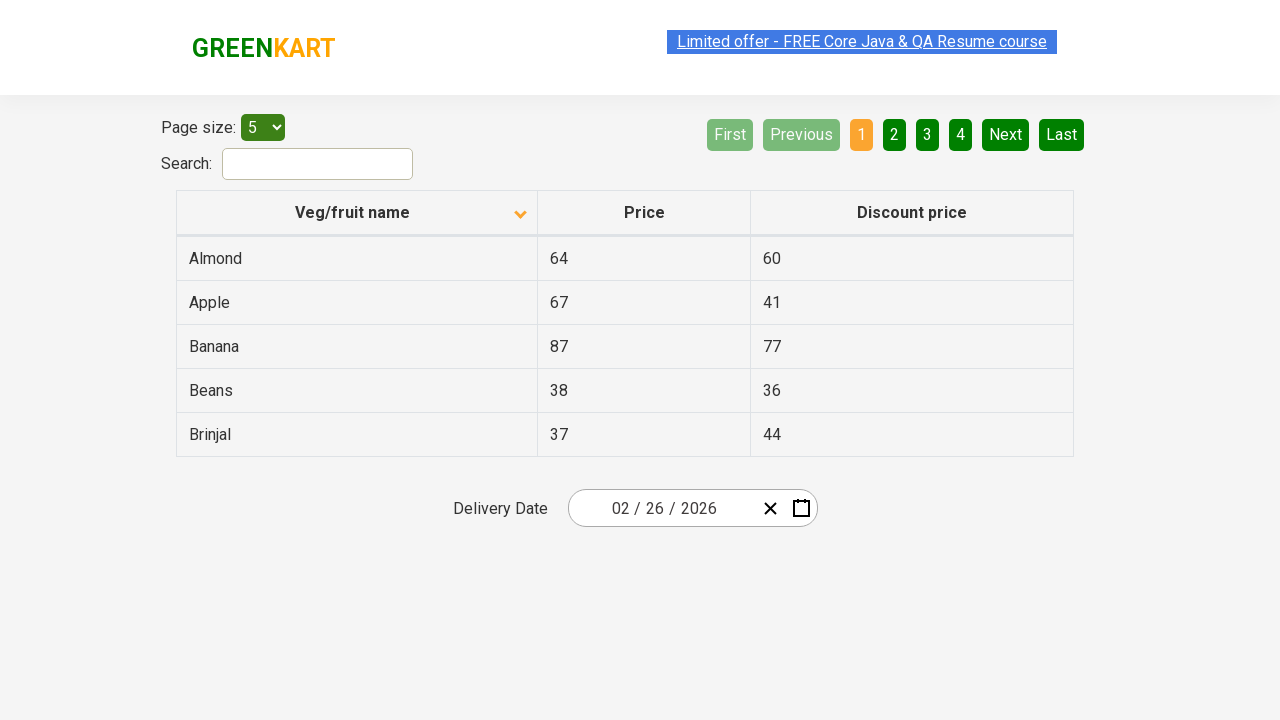